Navigates to a page, clicks on a mathematically calculated link, fills out a form with personal information, and submits it

Starting URL: http://suninjuly.github.io/find_link_text

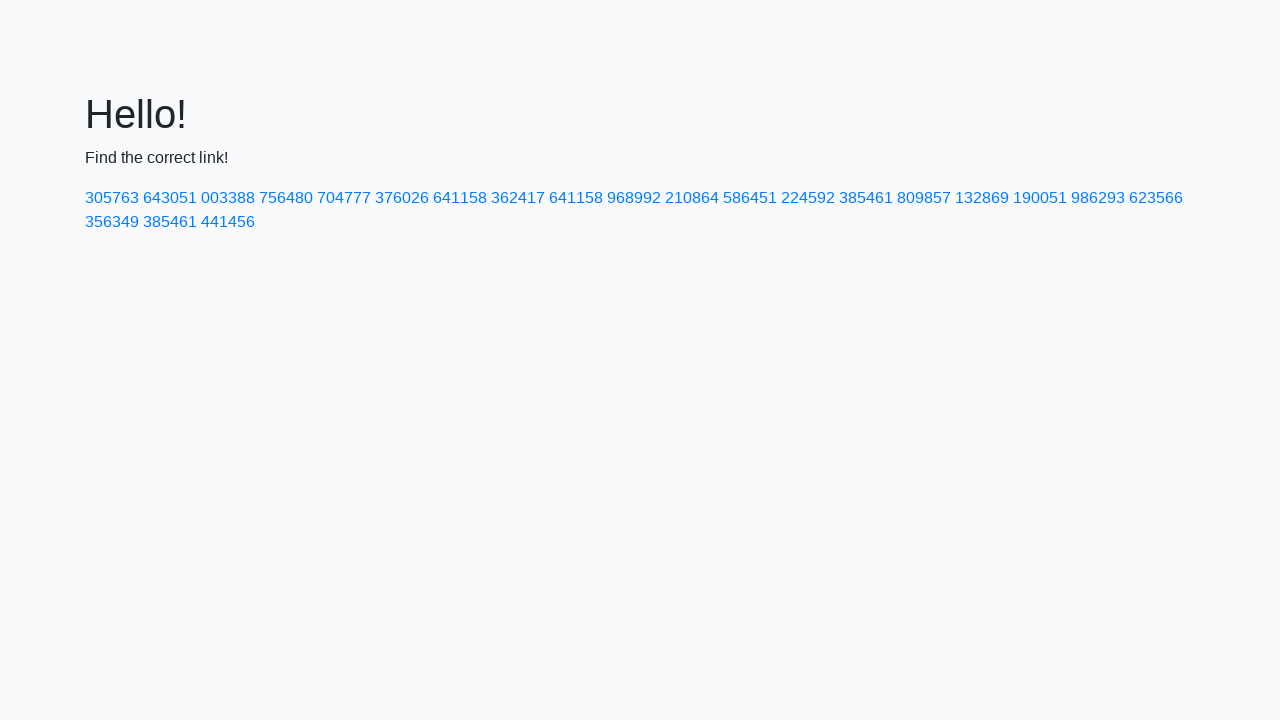

Navigated to http://suninjuly.github.io/find_link_text
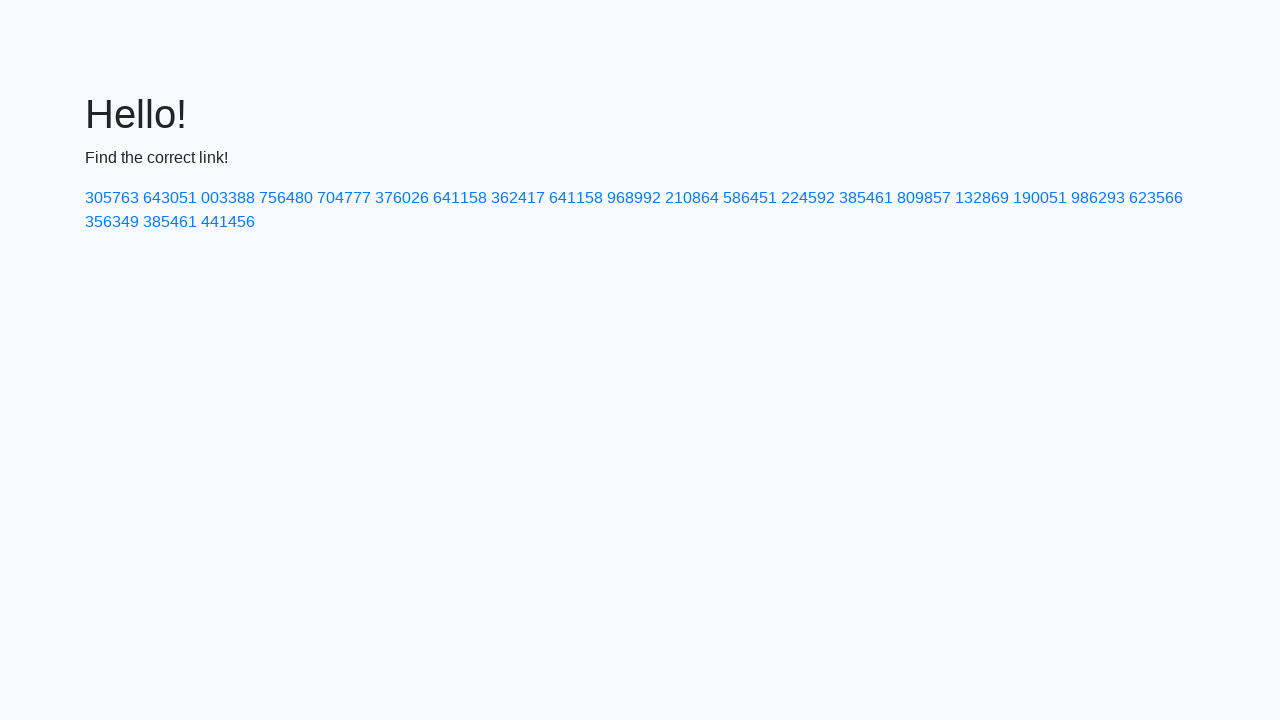

Clicked on mathematically calculated link with text '224592' at (808, 198) on a:has-text('224592')
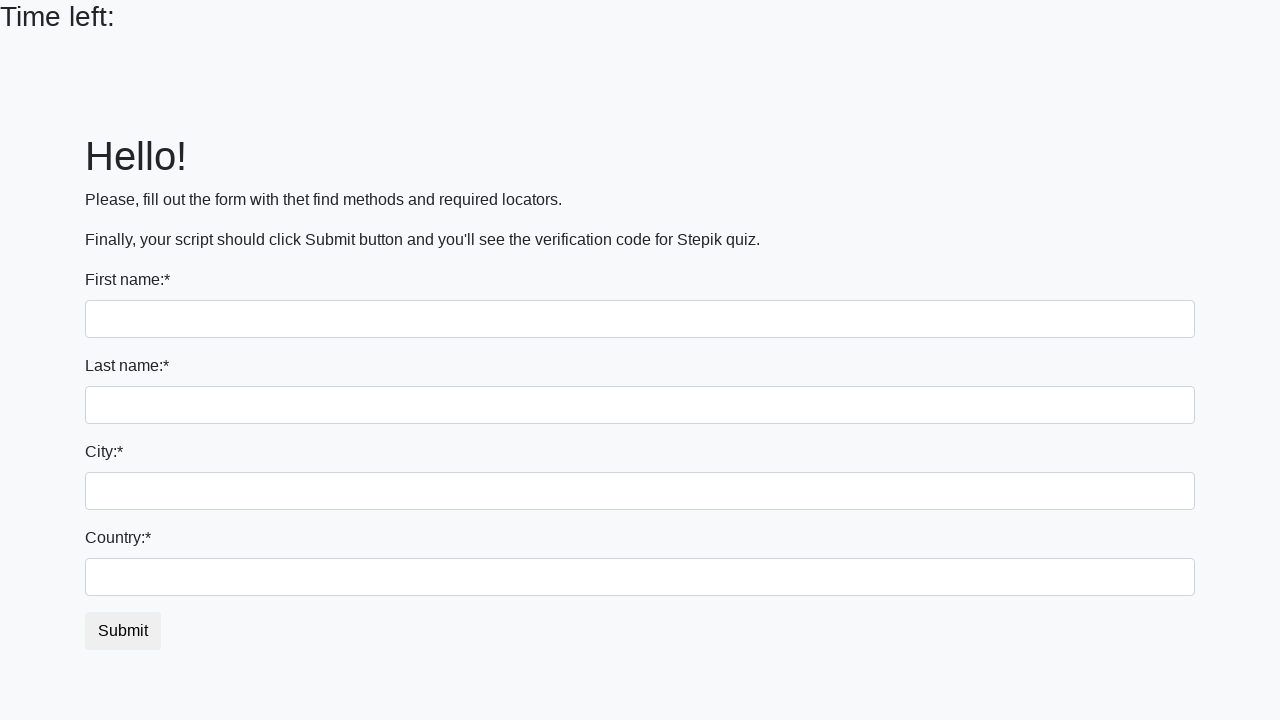

Filled in first name field with 'Ivan' on input:first-of-type
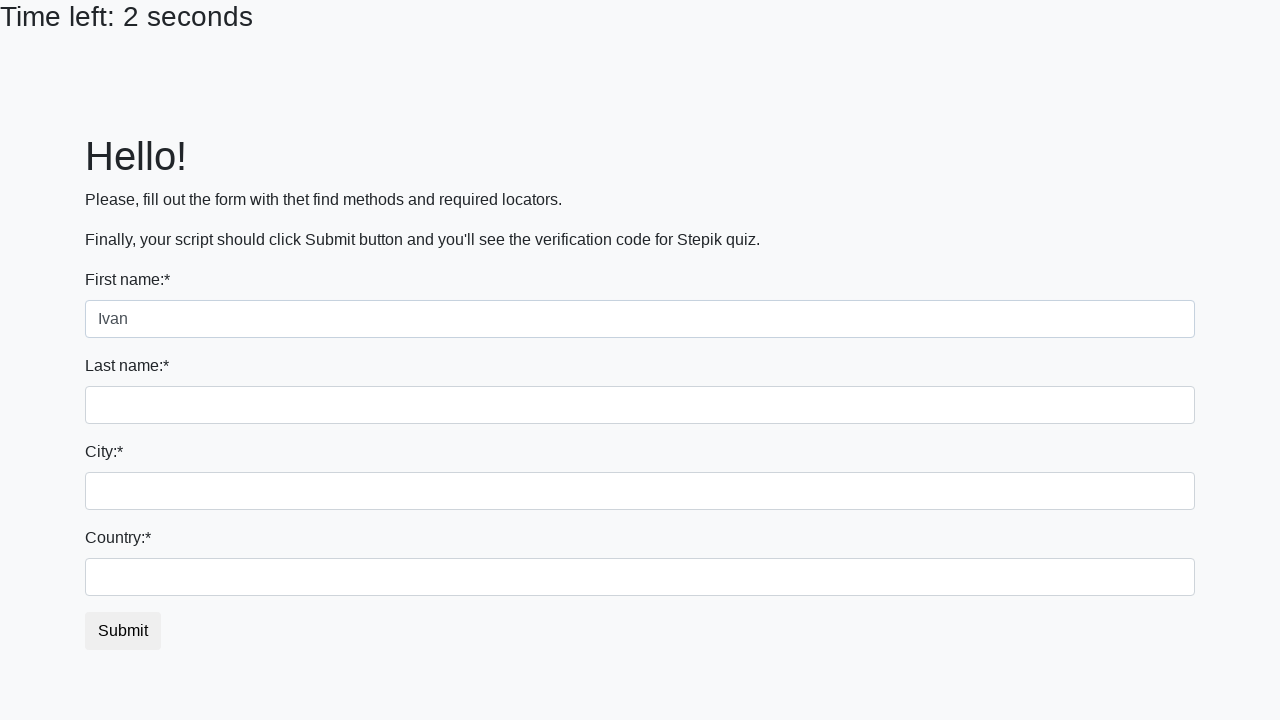

Filled in last name field with 'Popov' on input[name='last_name']
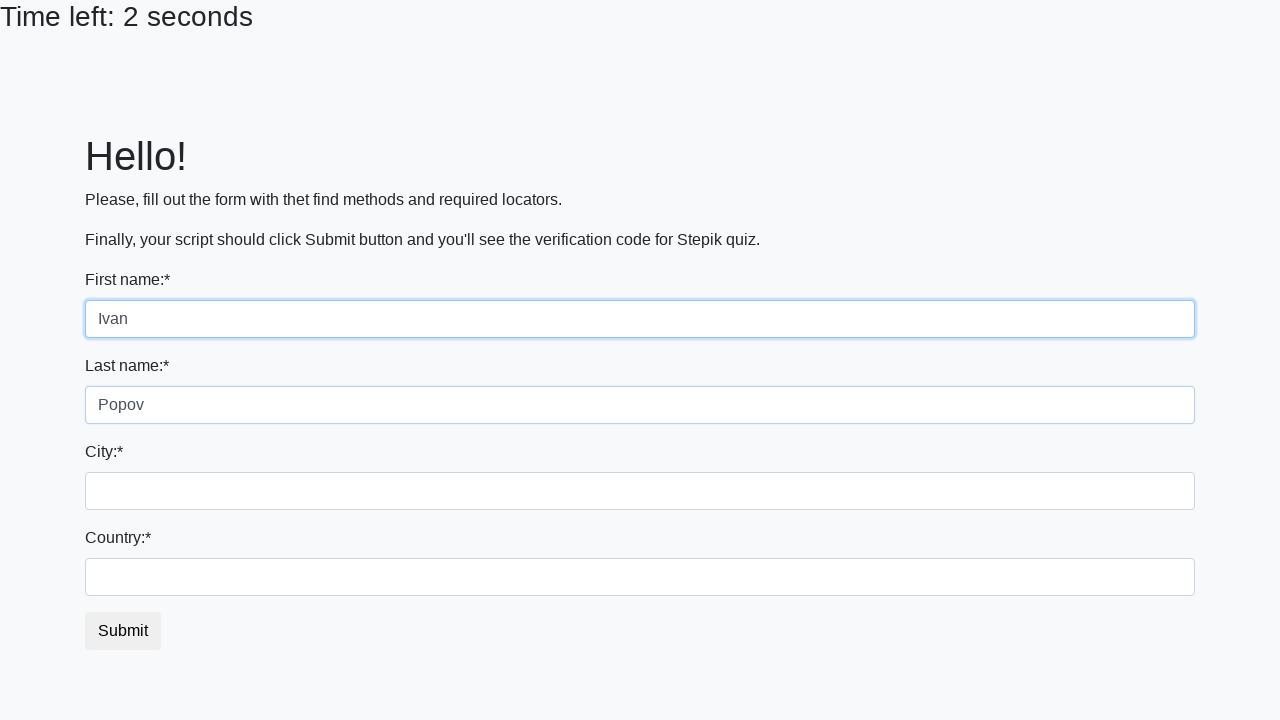

Filled in city field with 'Rostov' on .city
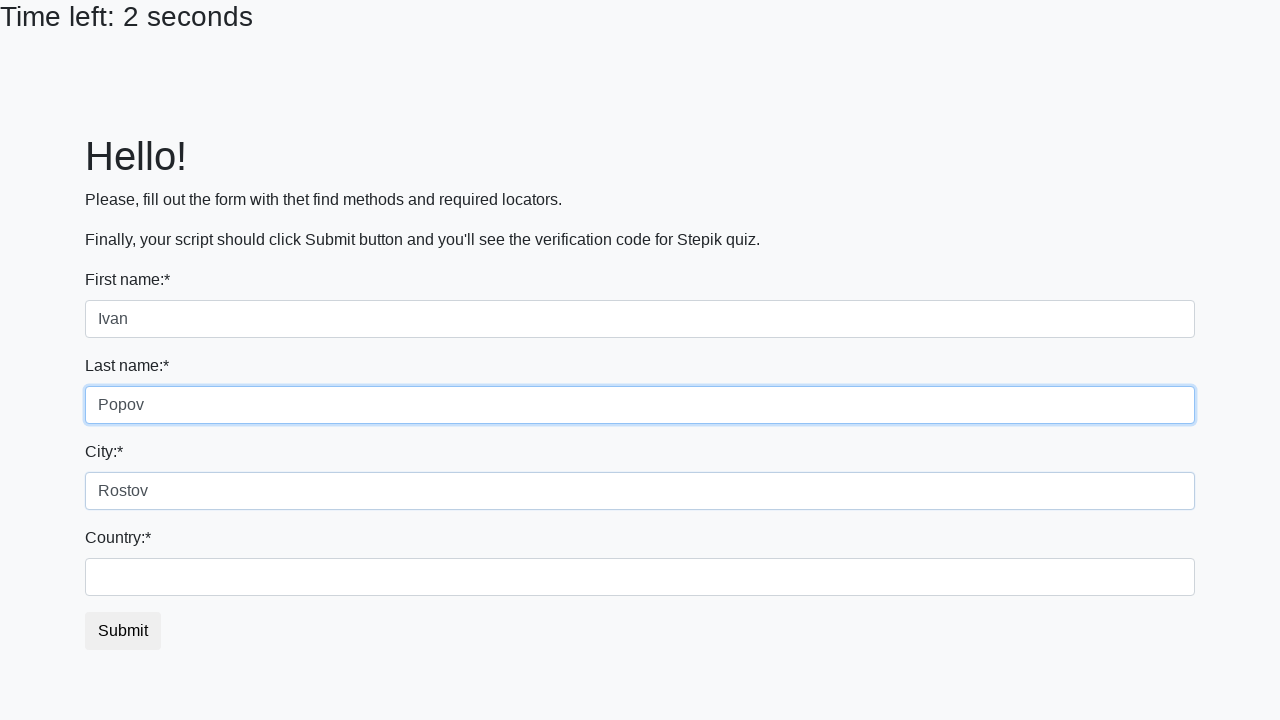

Filled in country field with 'Russia' on #country
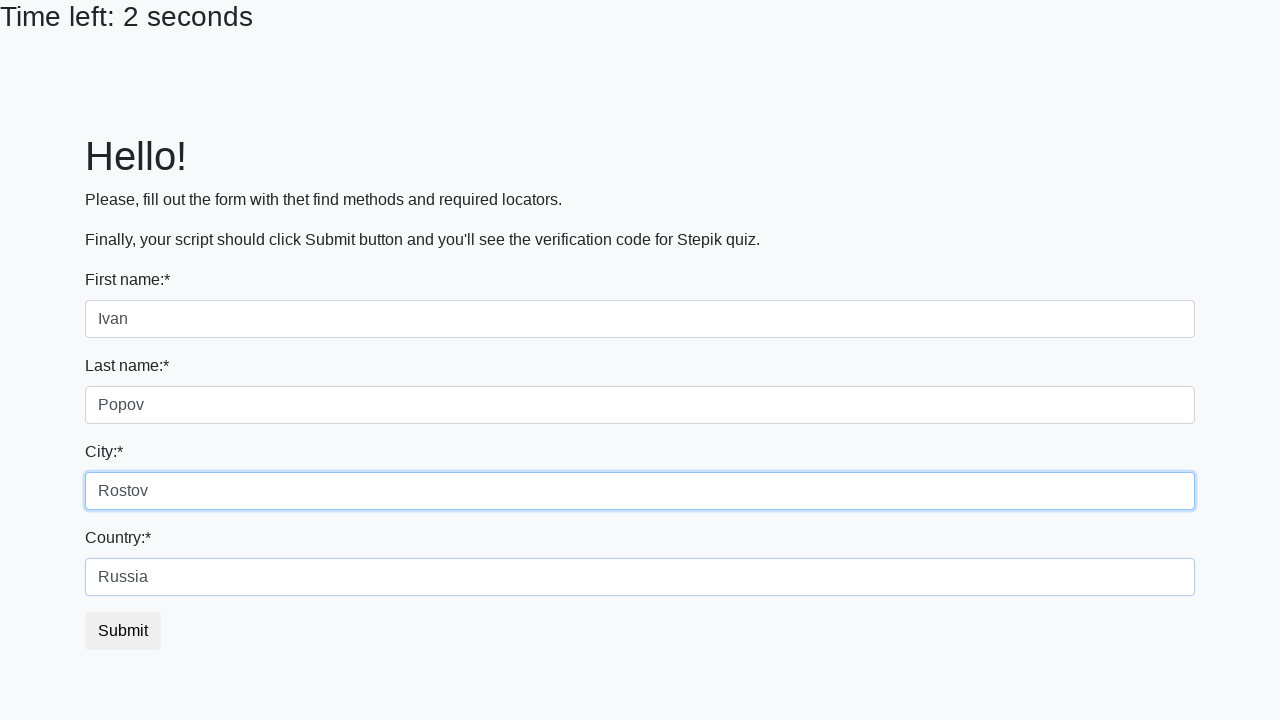

Clicked submit button to complete form submission at (123, 631) on button.btn
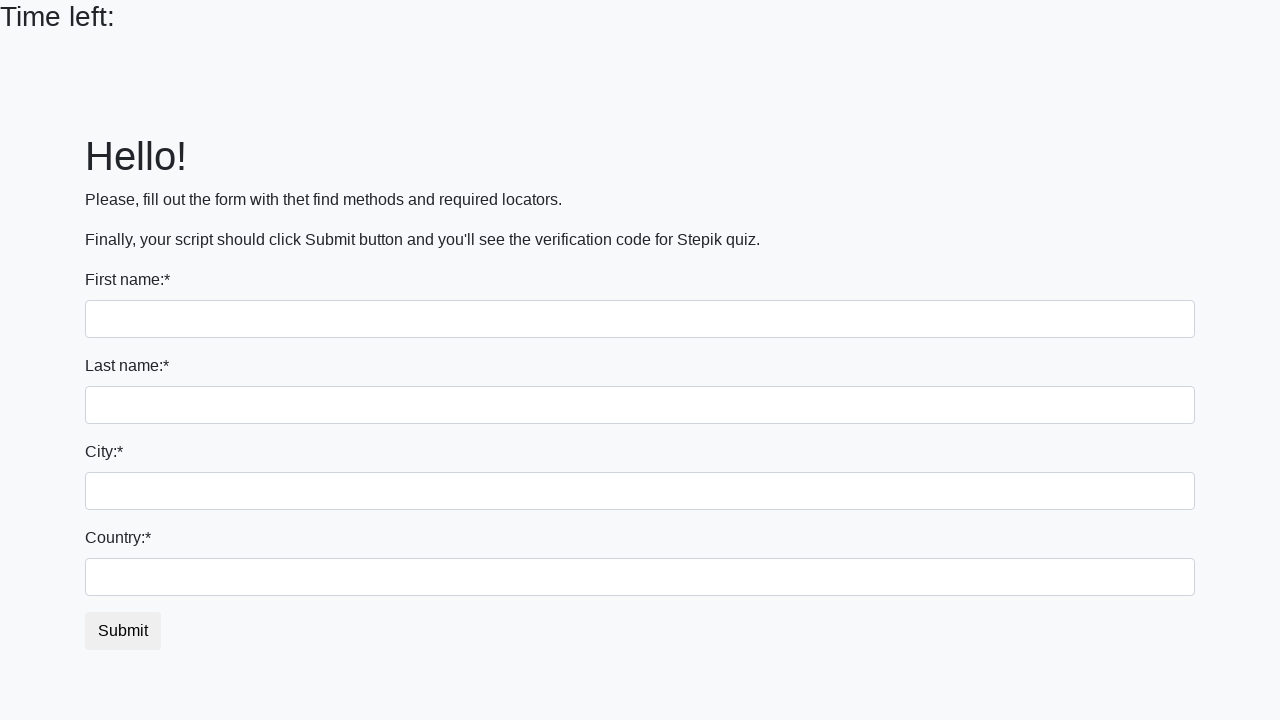

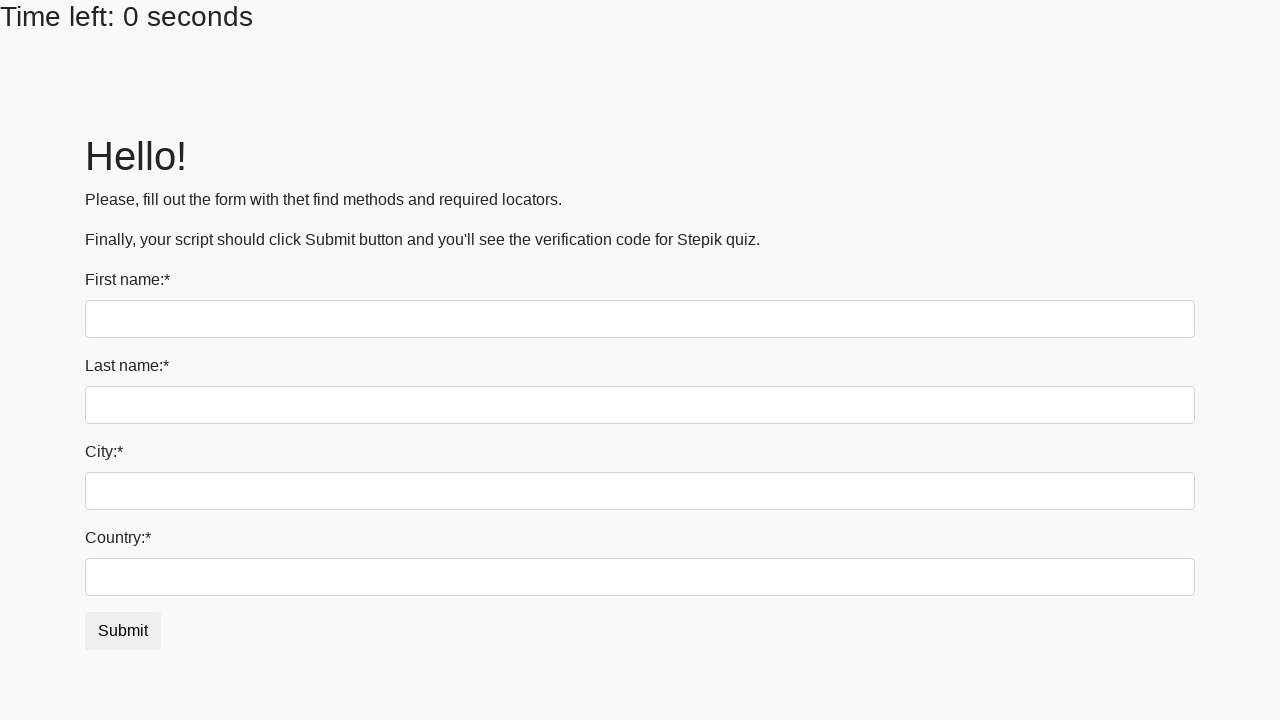